Tests a registration form by filling all required input fields with test data, submitting the form, and verifying that a success message is displayed.

Starting URL: http://suninjuly.github.io/registration1.html

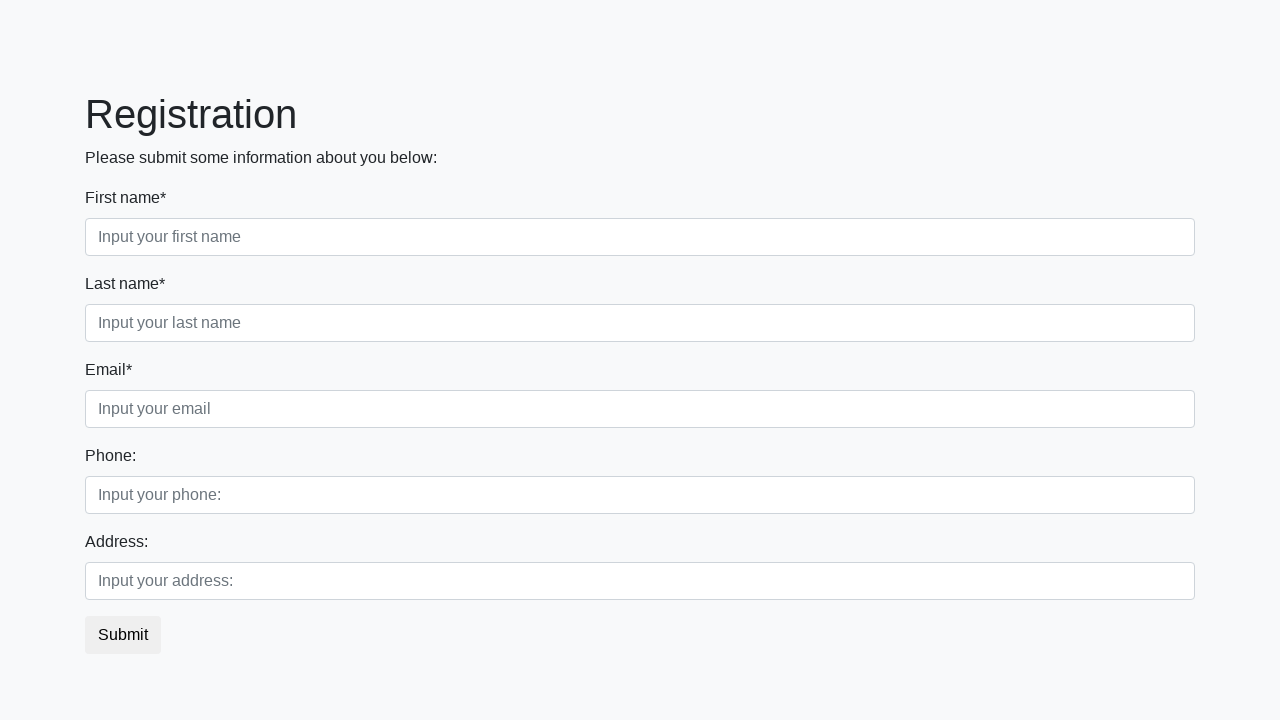

Located all required input fields on registration form
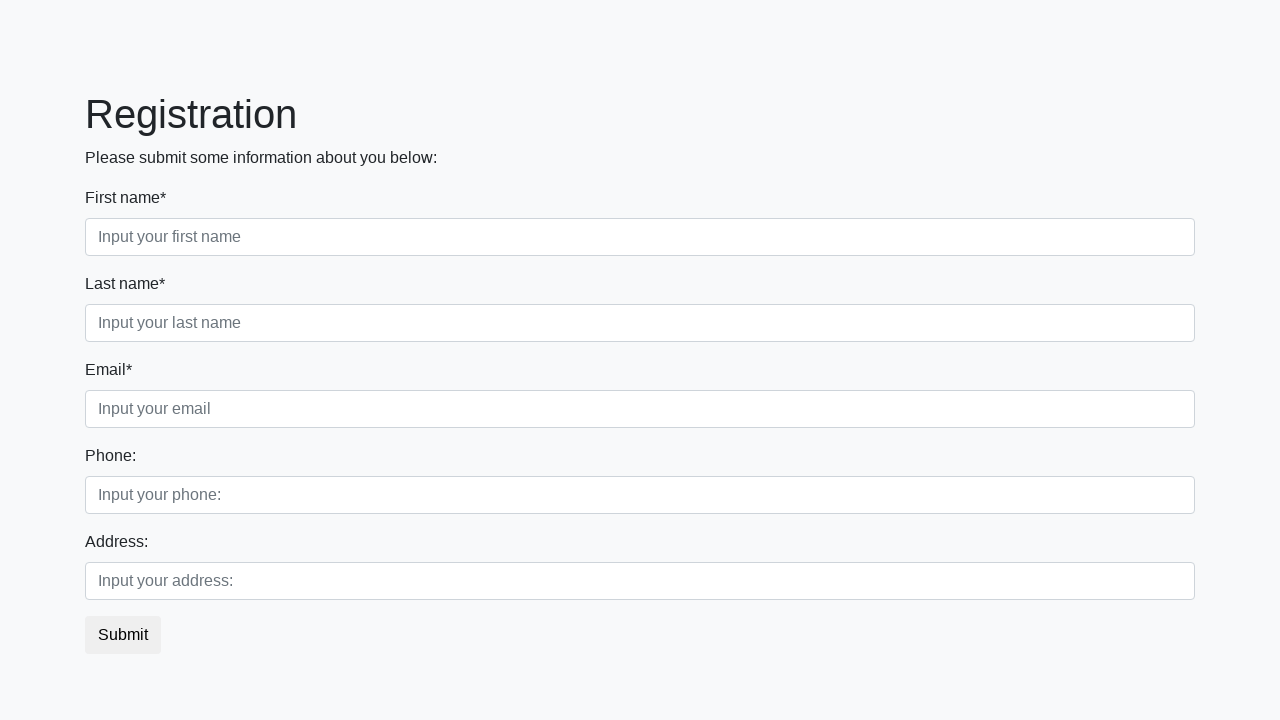

Filled required input field 1 with test data on xpath=//input[@required] >> nth=0
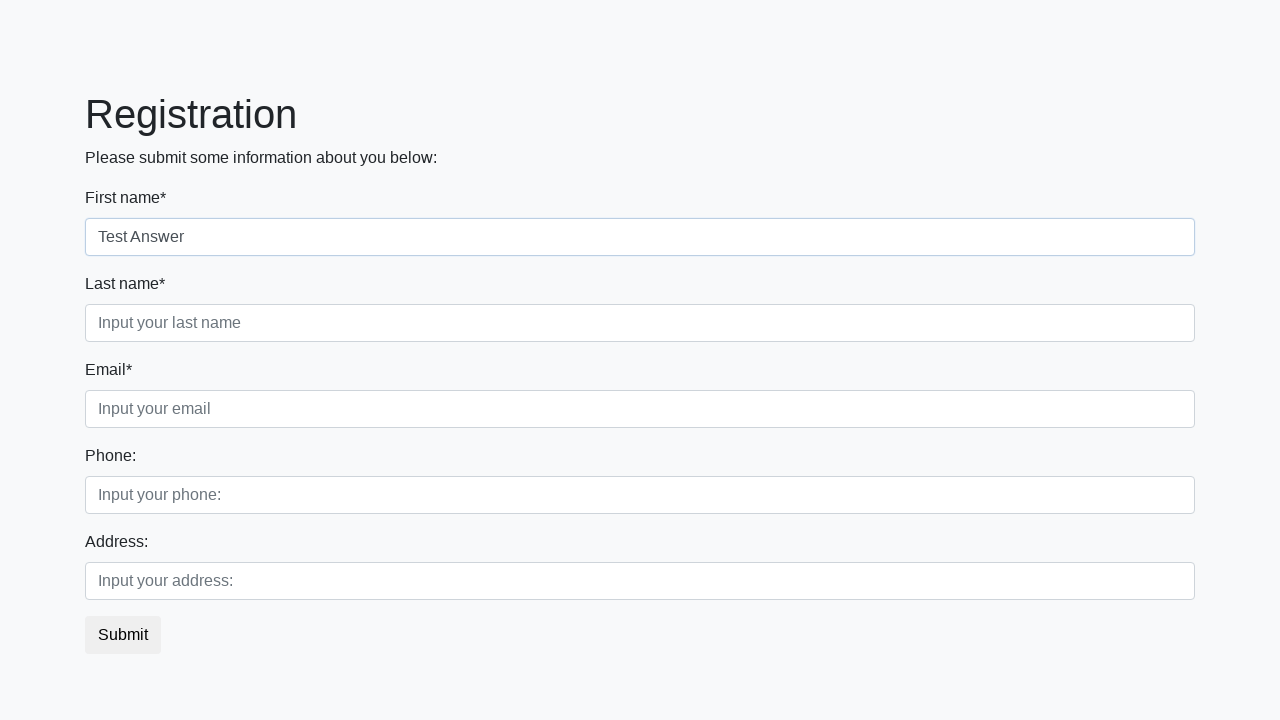

Filled required input field 2 with test data on xpath=//input[@required] >> nth=1
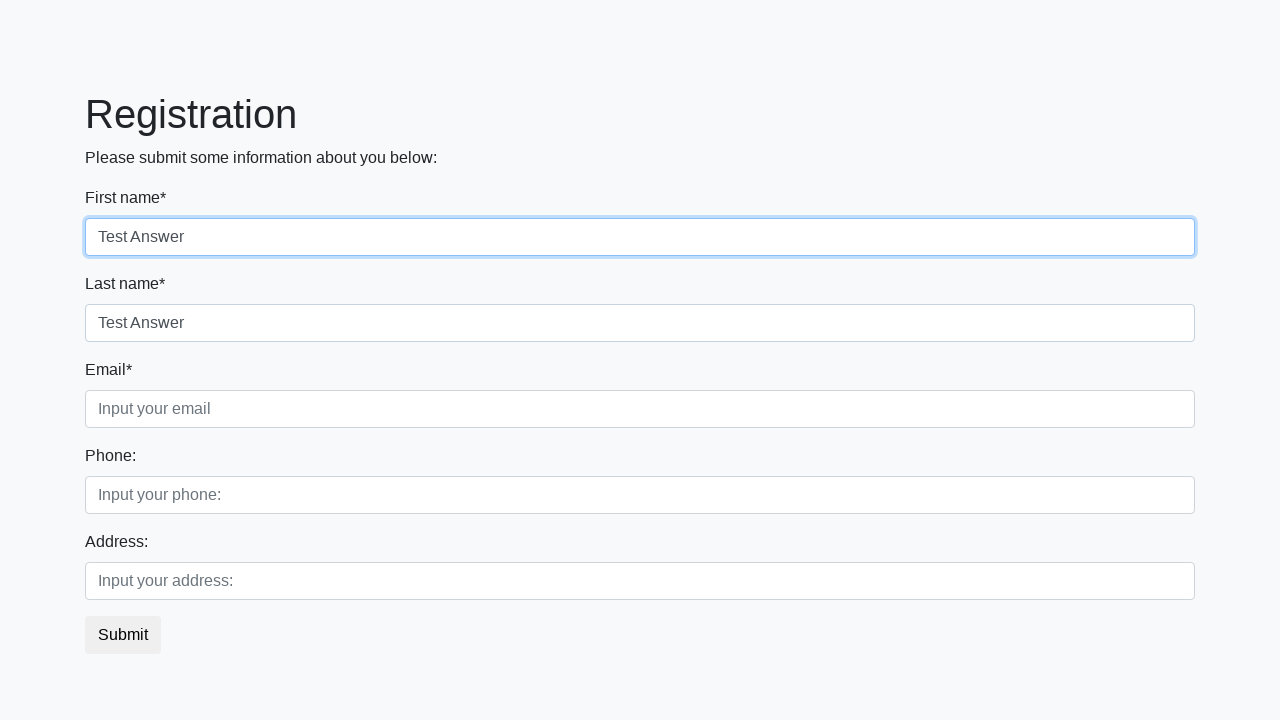

Filled required input field 3 with test data on xpath=//input[@required] >> nth=2
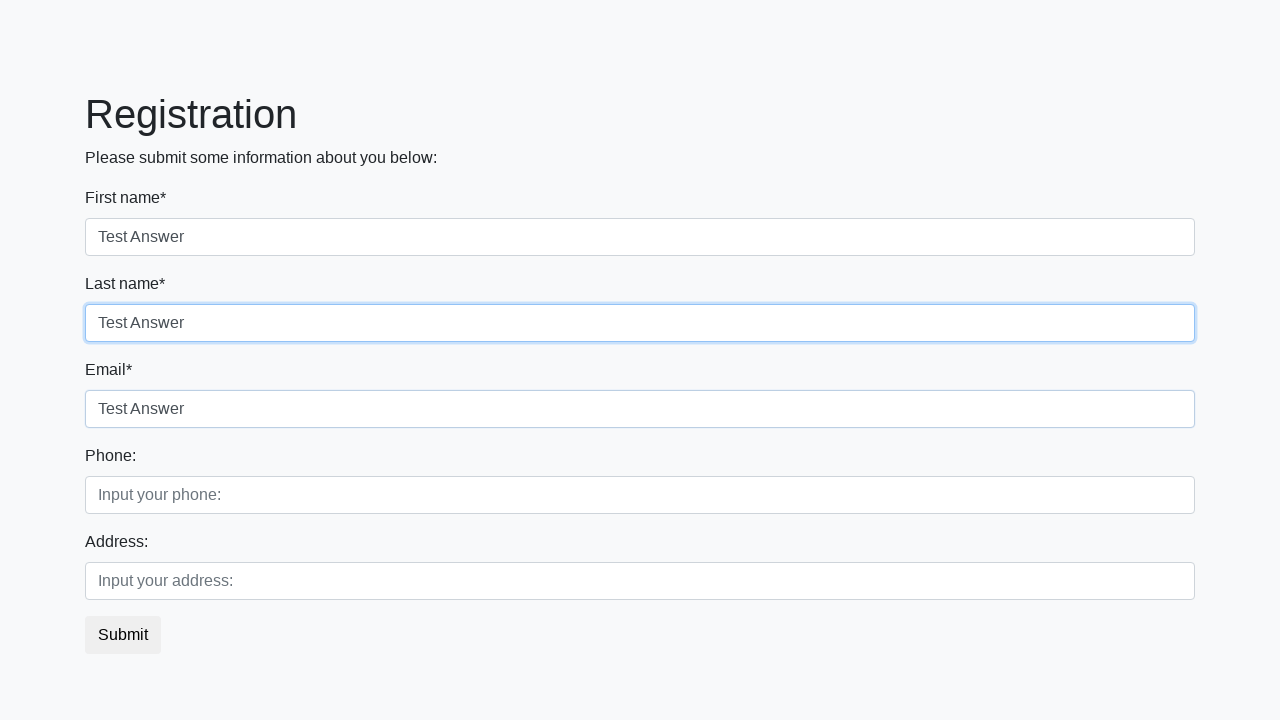

Clicked submit button to register at (123, 635) on button.btn
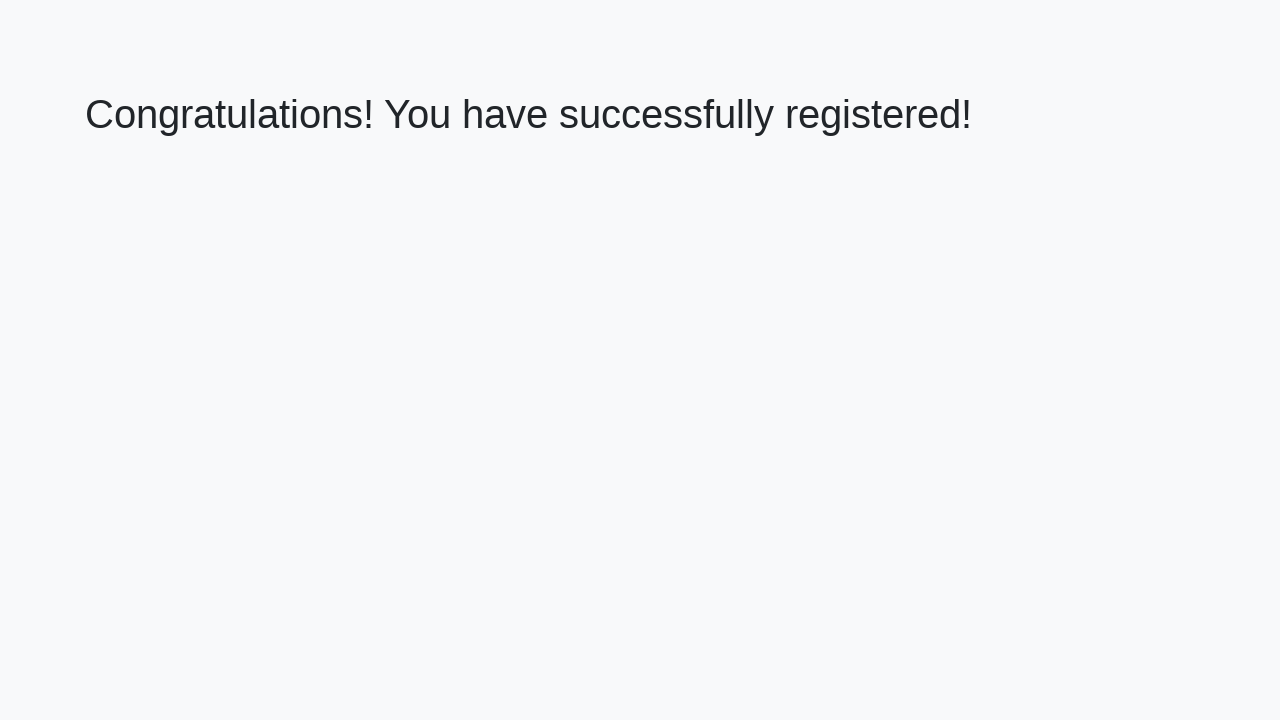

Success message heading loaded
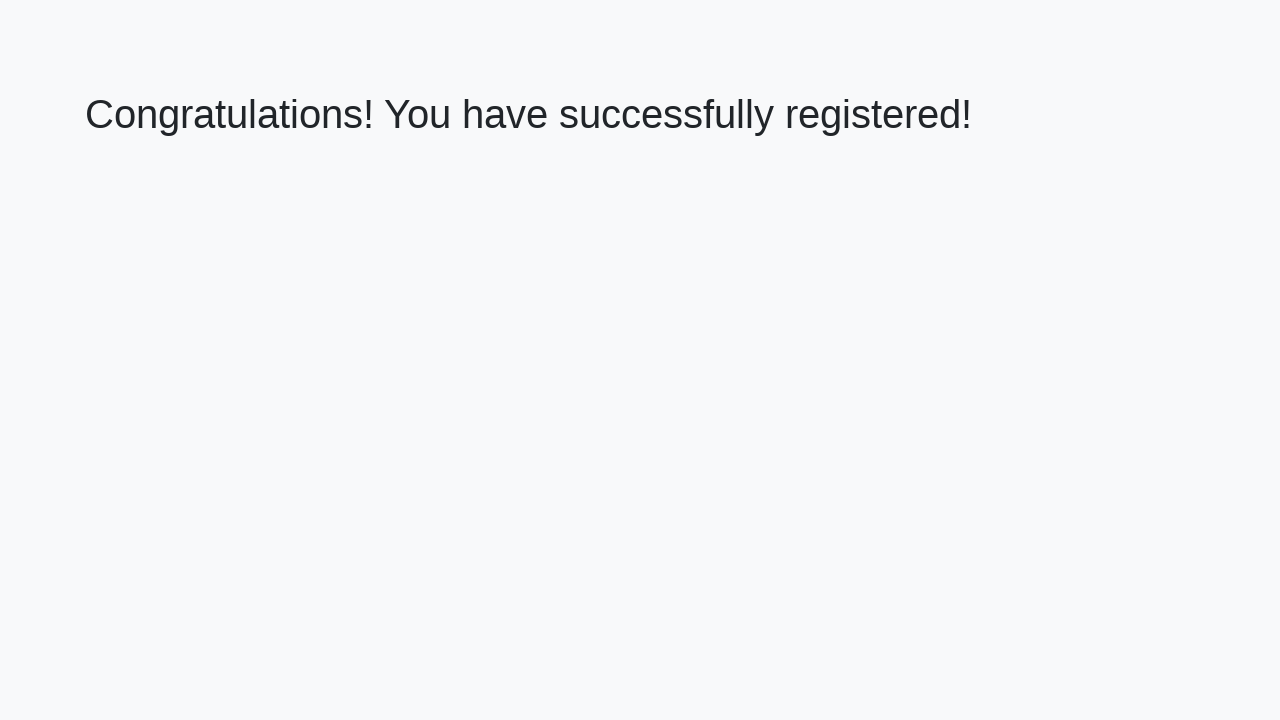

Retrieved success message text
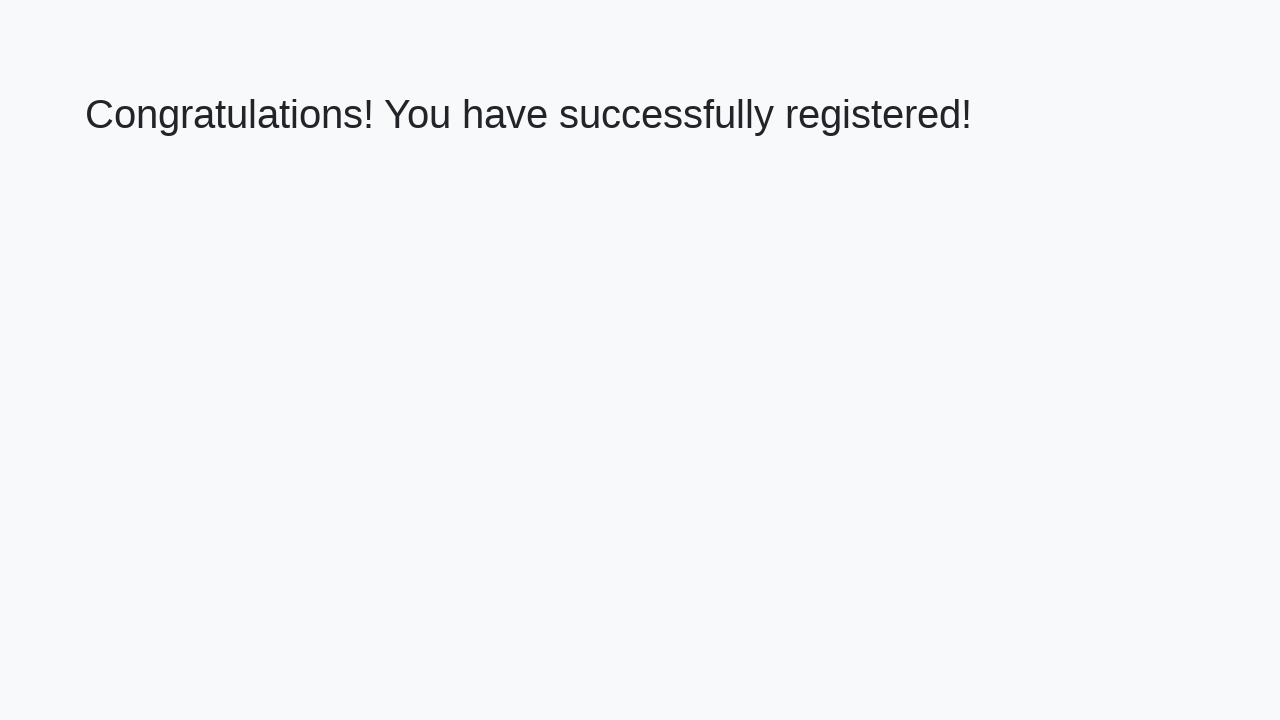

Verified success message displays correct text
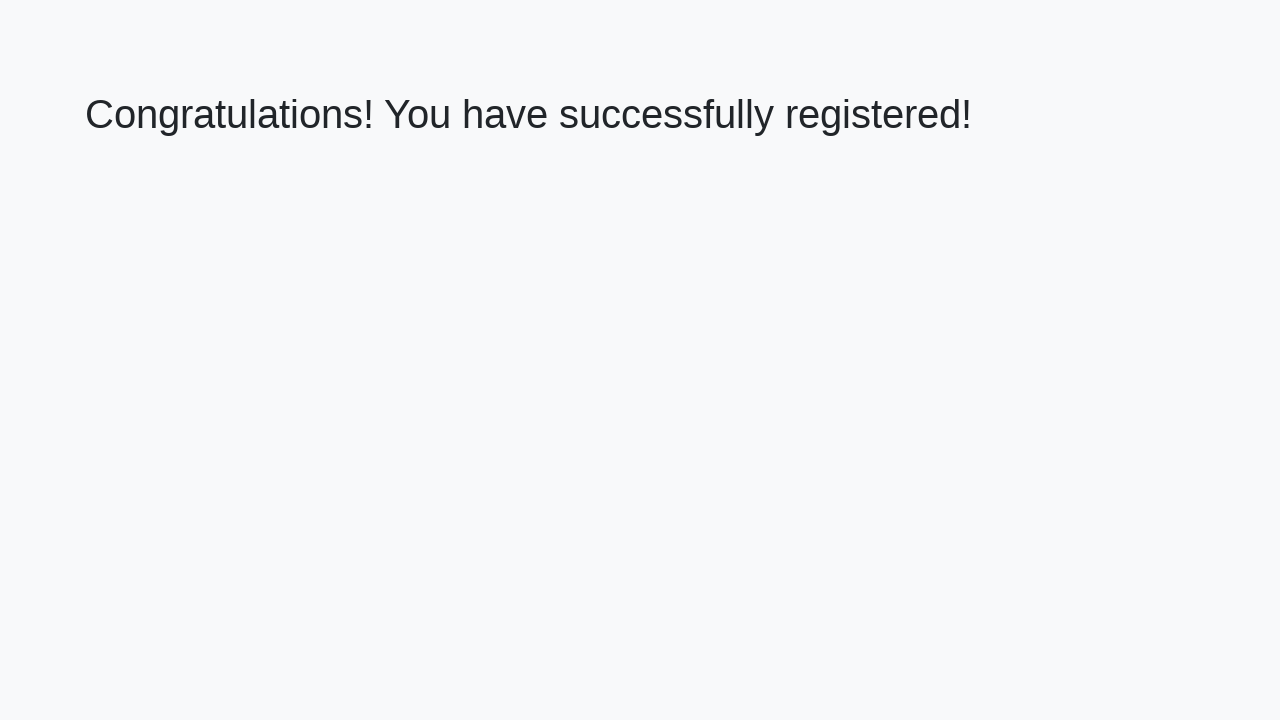

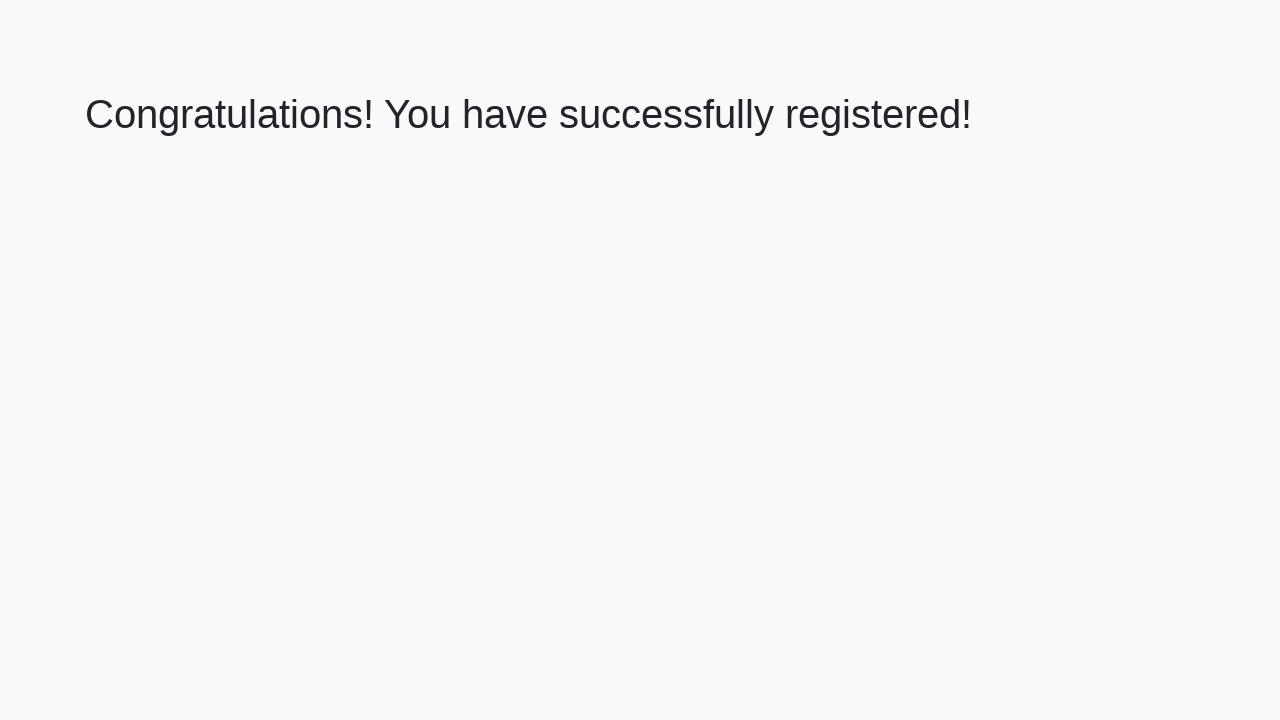